Tests dynamic element loading by clicking a start button and waiting for a hidden element to become visible

Starting URL: https://the-internet.herokuapp.com/dynamic_loading/1

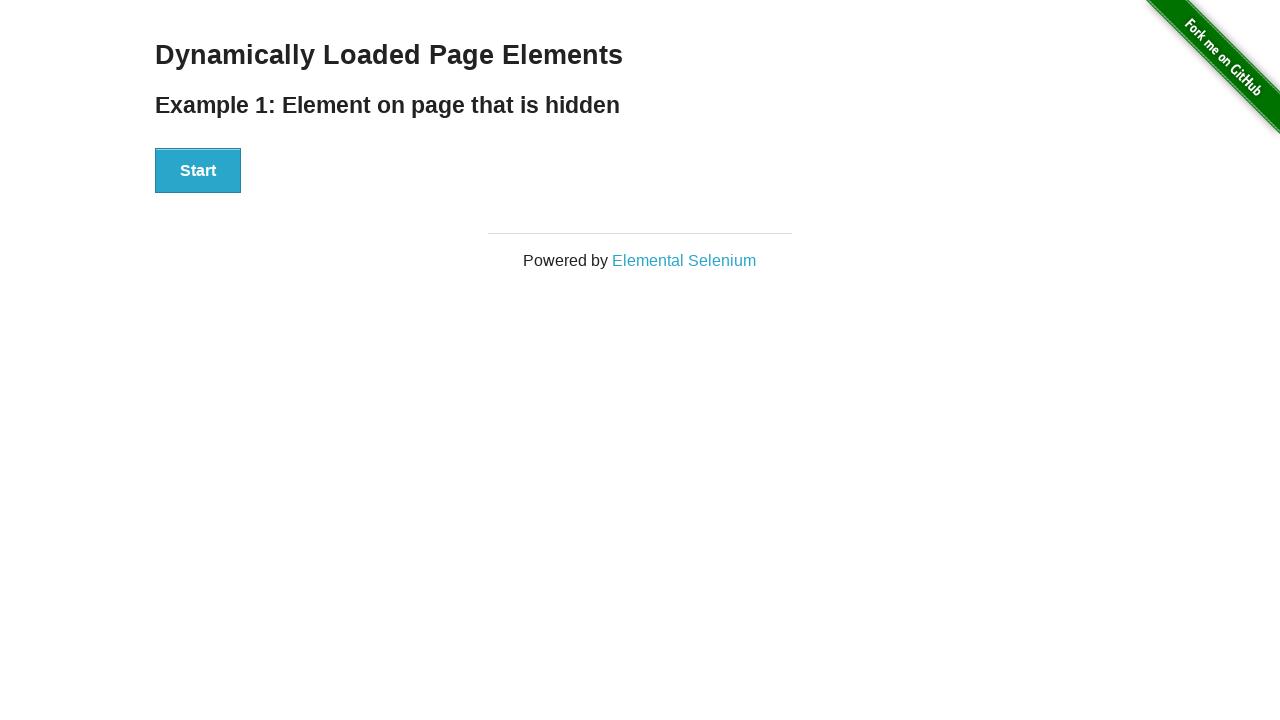

Clicked start button to trigger dynamic element loading at (198, 171) on xpath=//*[@id="start"]/button
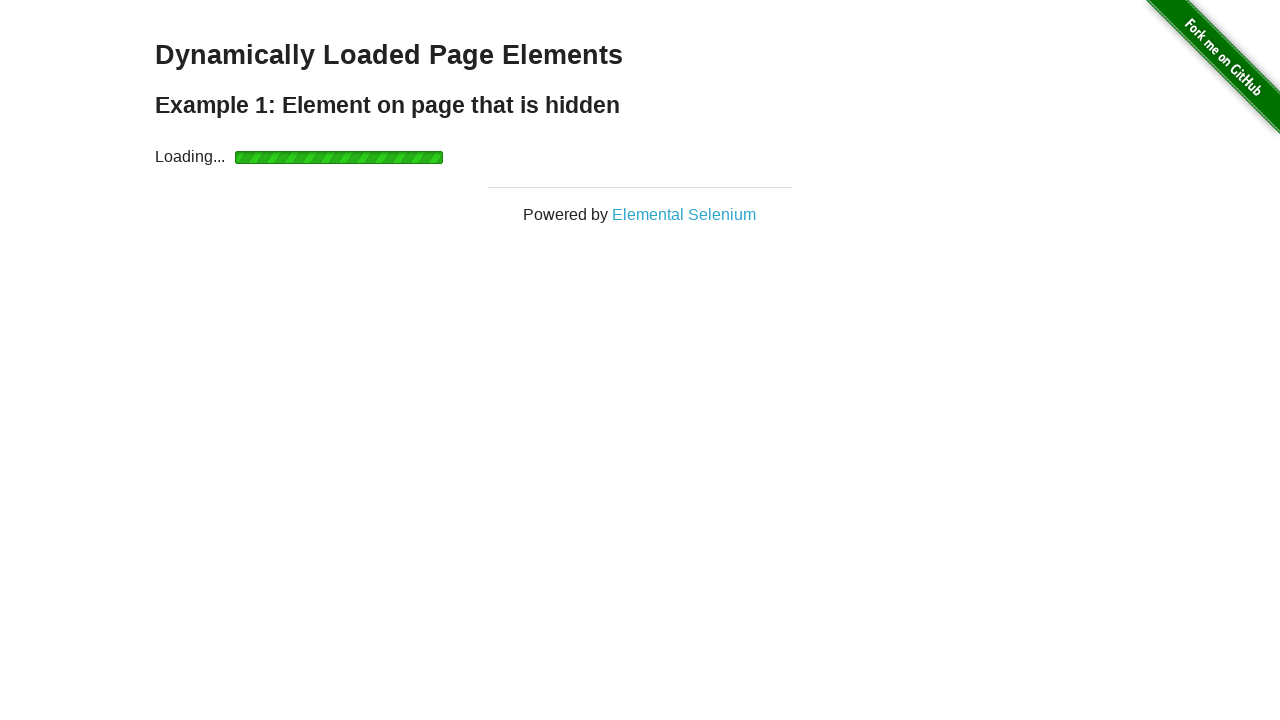

Waited for hidden message element to become visible
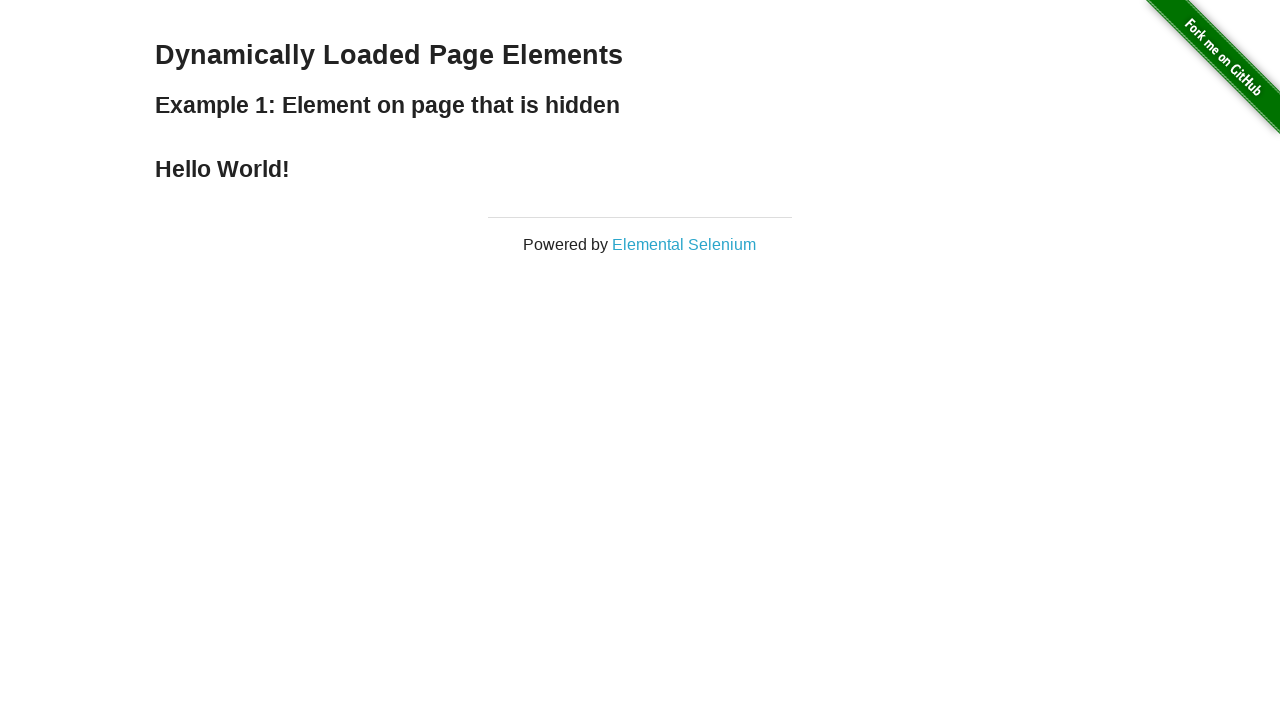

Located the message element
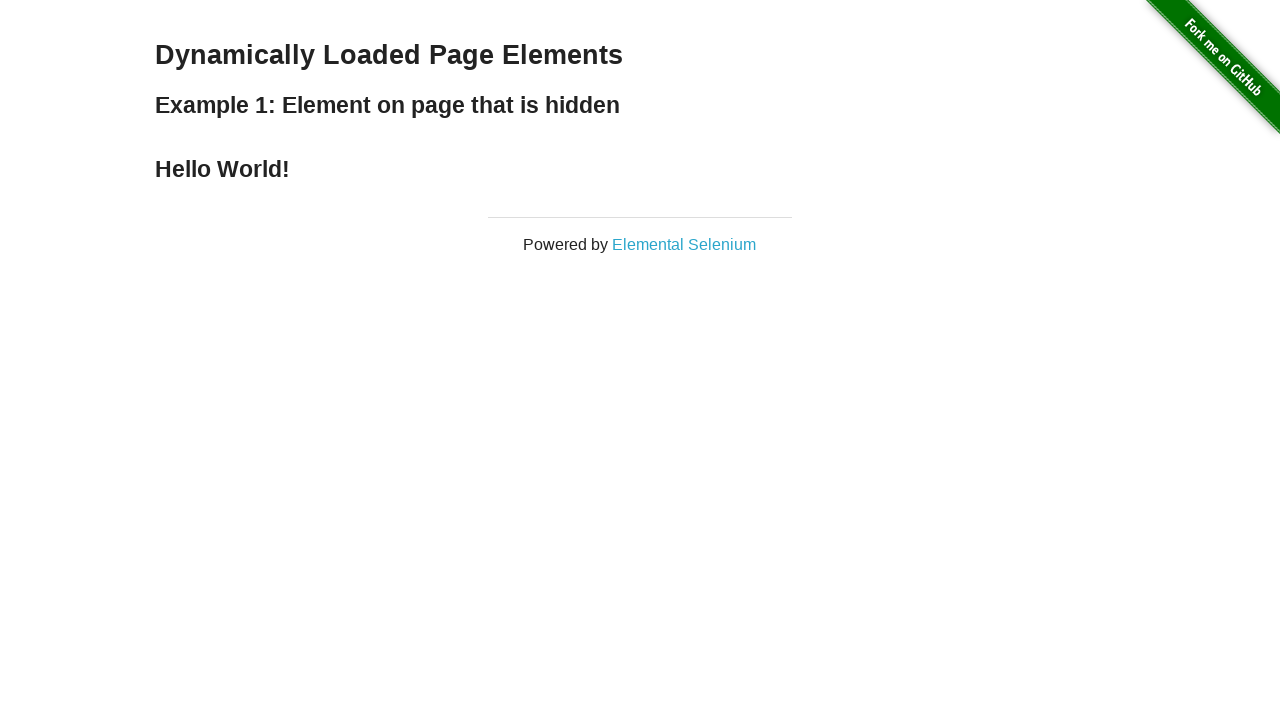

Verified that message text equals 'Hello World!'
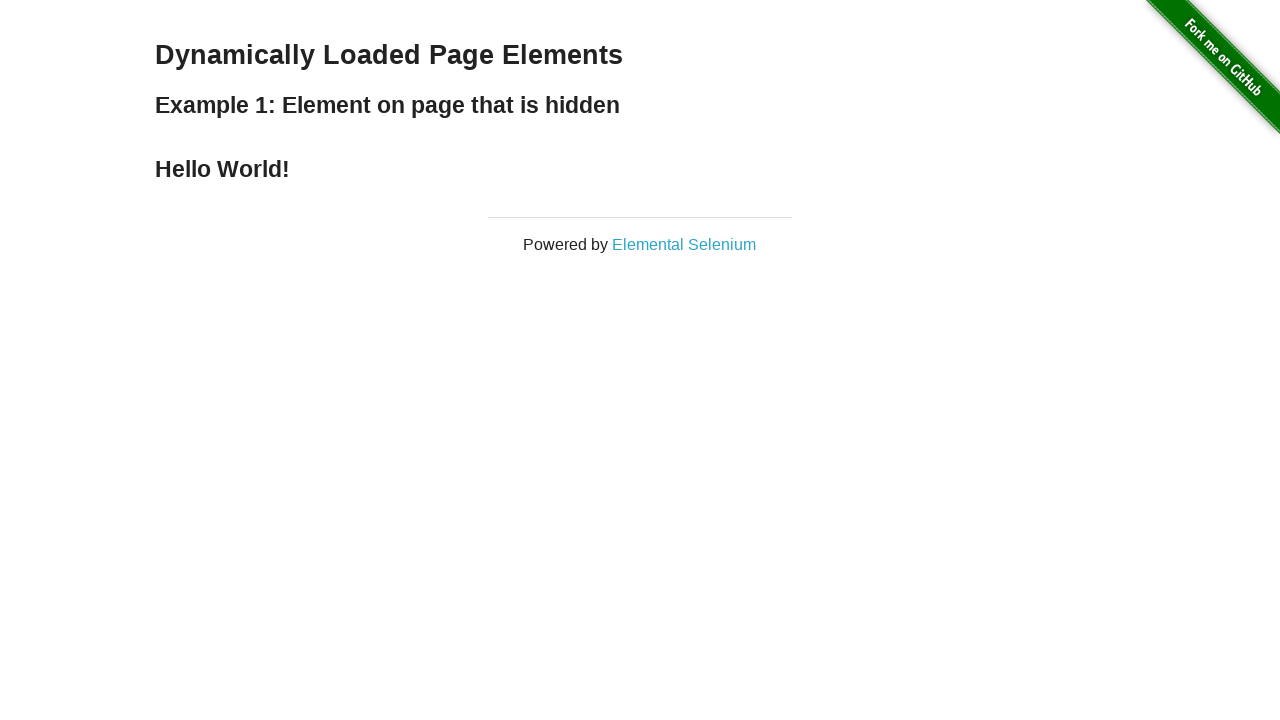

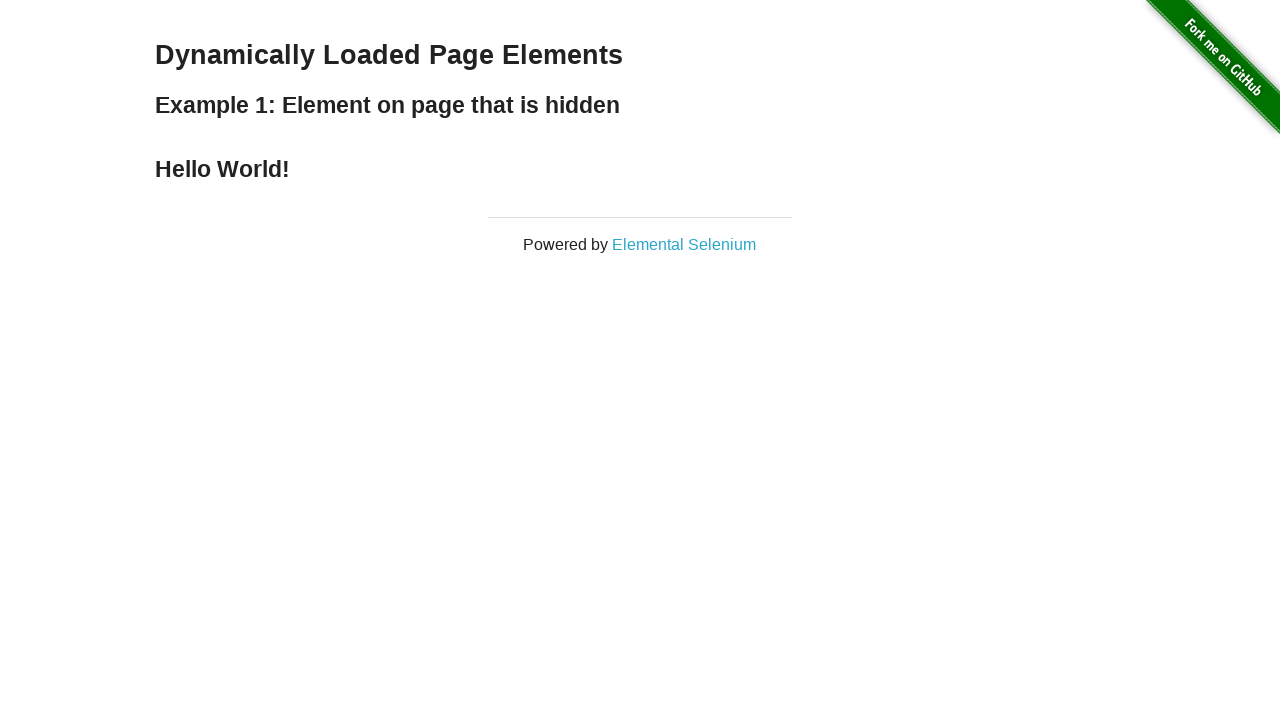